Tests alert handling functionality by clicking the alert button on the DemoQA alerts page to trigger a JavaScript alert

Starting URL: https://demoqa.com/alerts

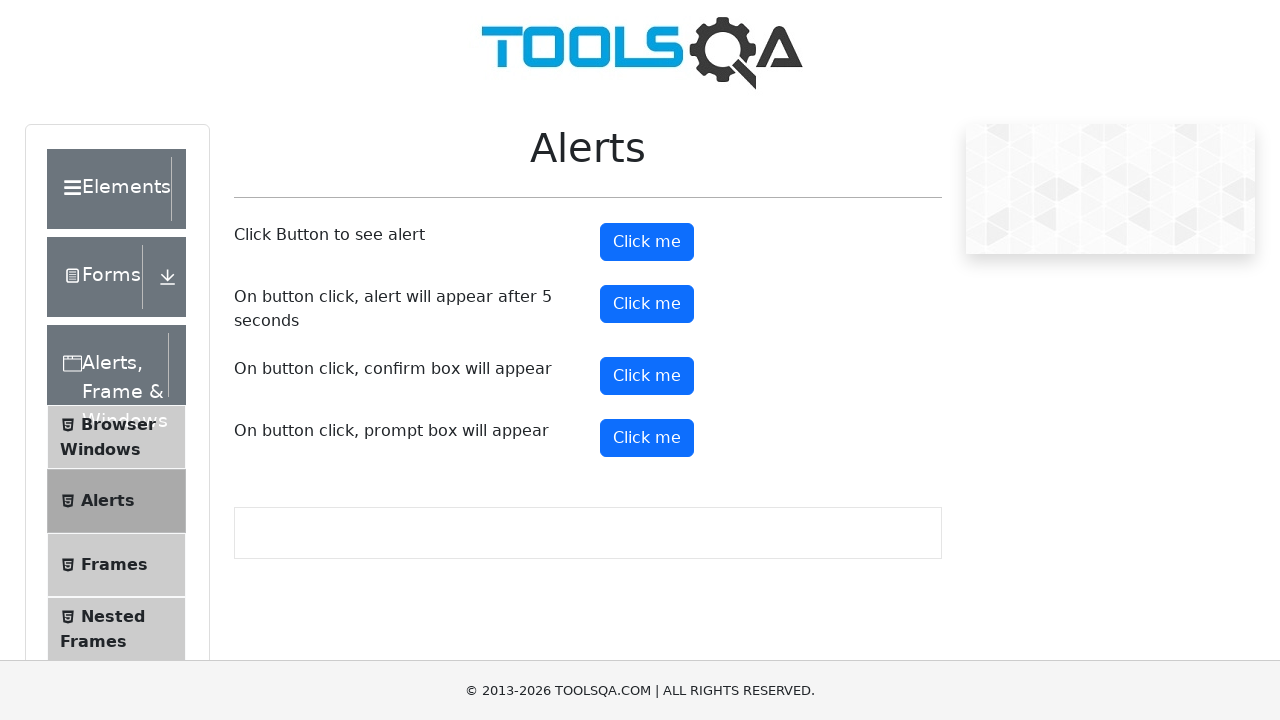

Clicked alert button to trigger JavaScript alert on DemoQA alerts page at (647, 242) on button#alertButton
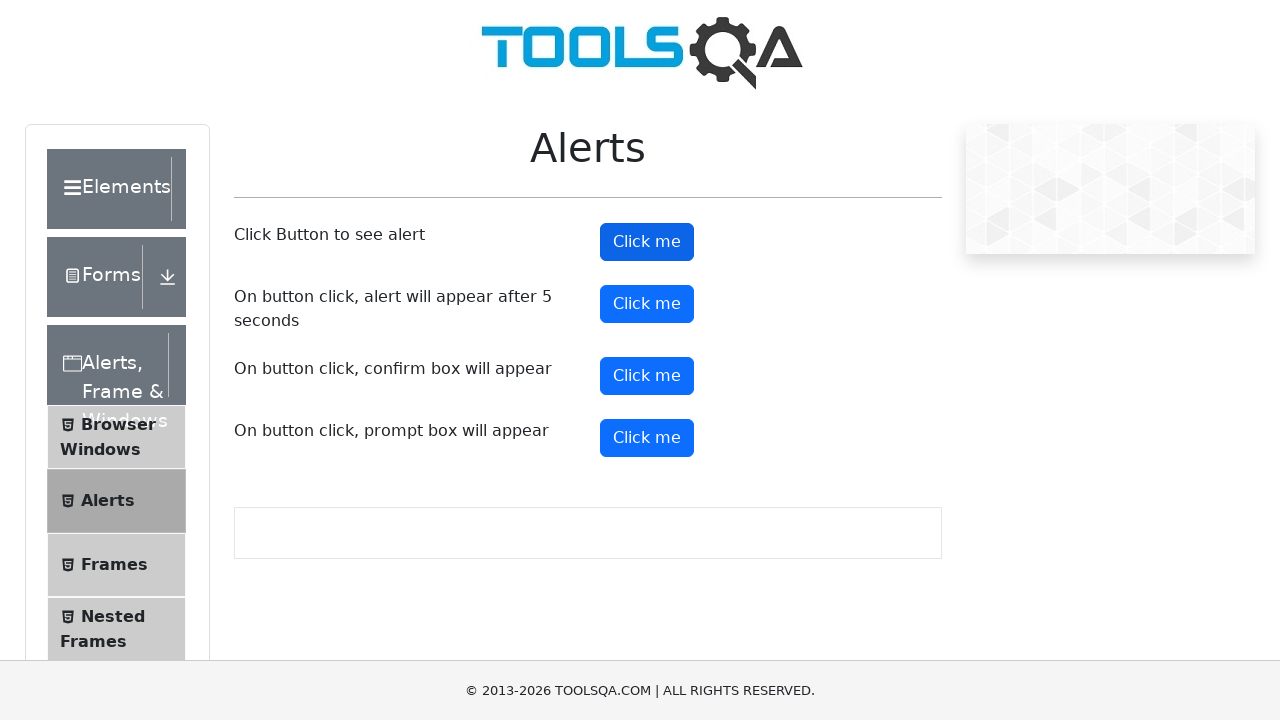

Set up dialog handler to accept the JavaScript alert
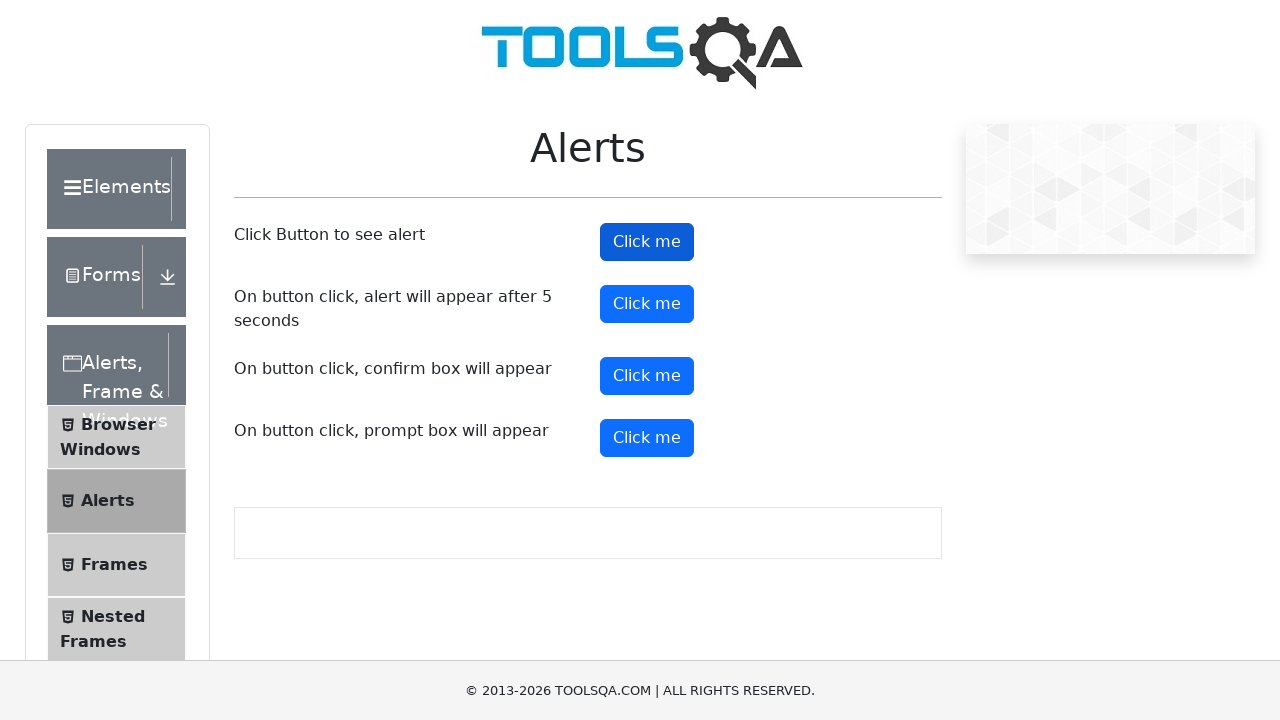

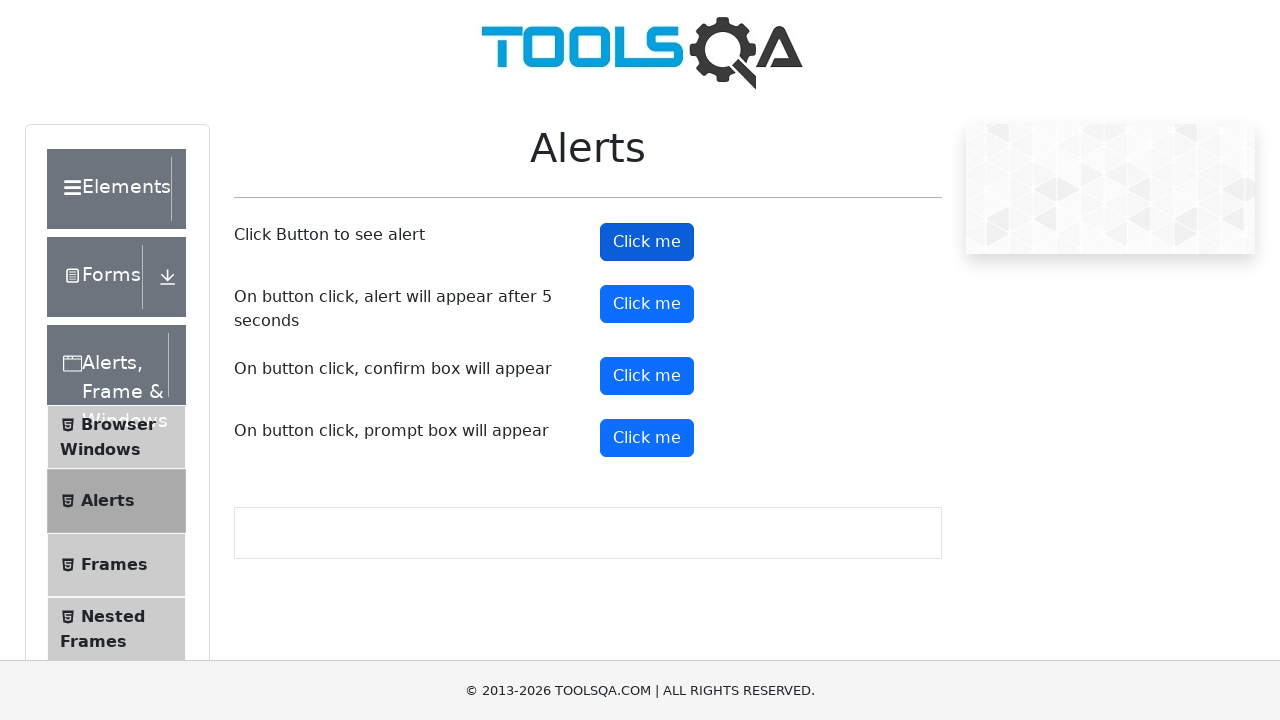